Tests login form validation by attempting login with various combinations of empty and filled username/password fields, then successfully logs in

Starting URL: https://demo.applitools.com/hackathon.html

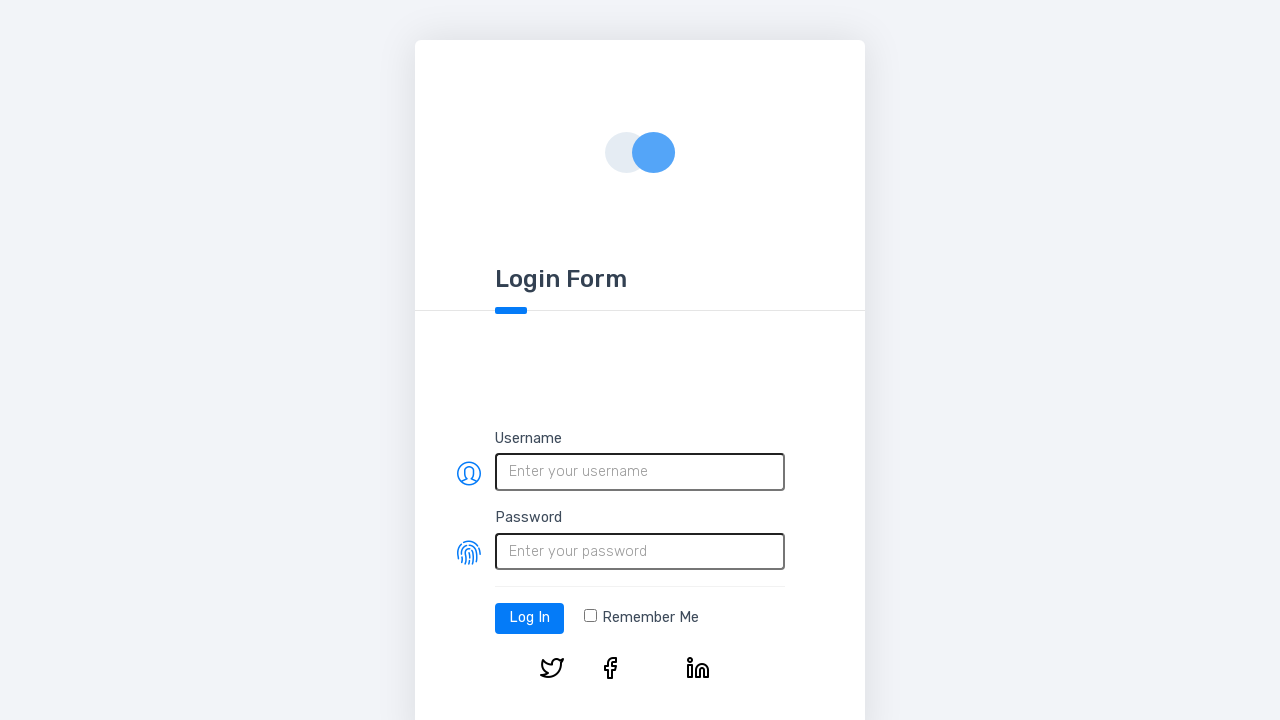

Clicked log in button with both username and password fields empty at (530, 618) on #log-in
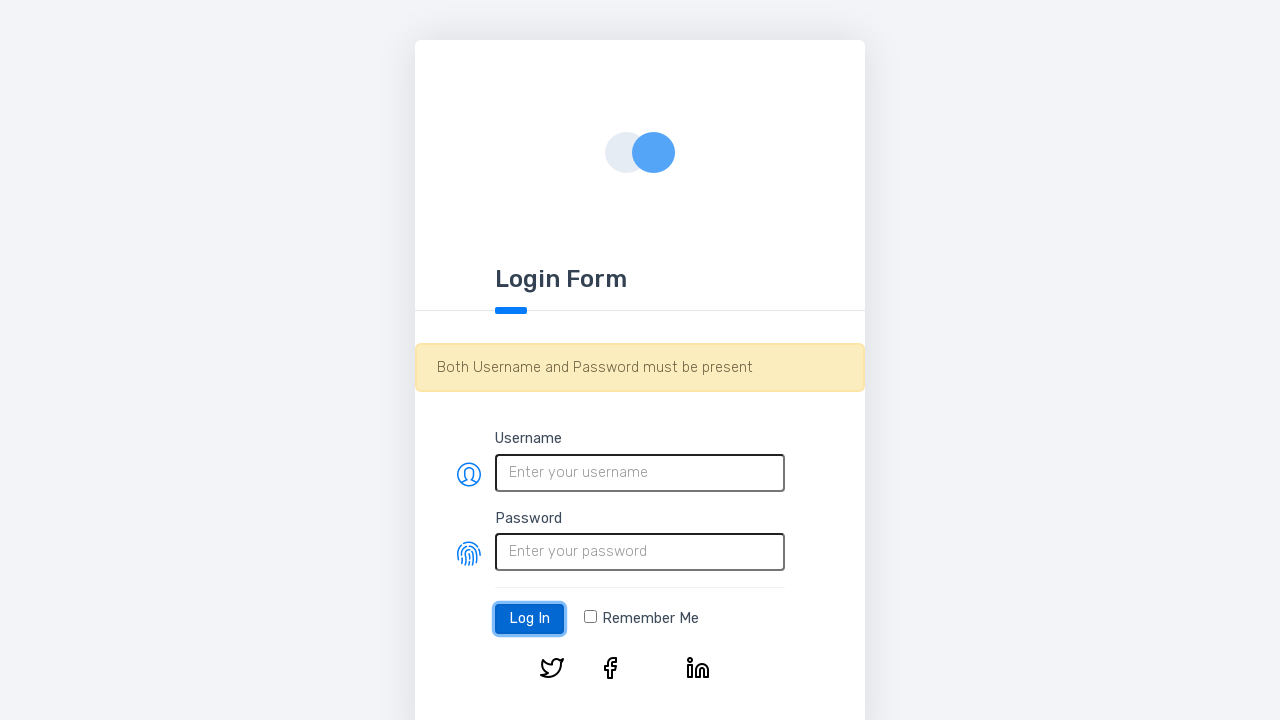

Warning alert appeared for empty fields validation
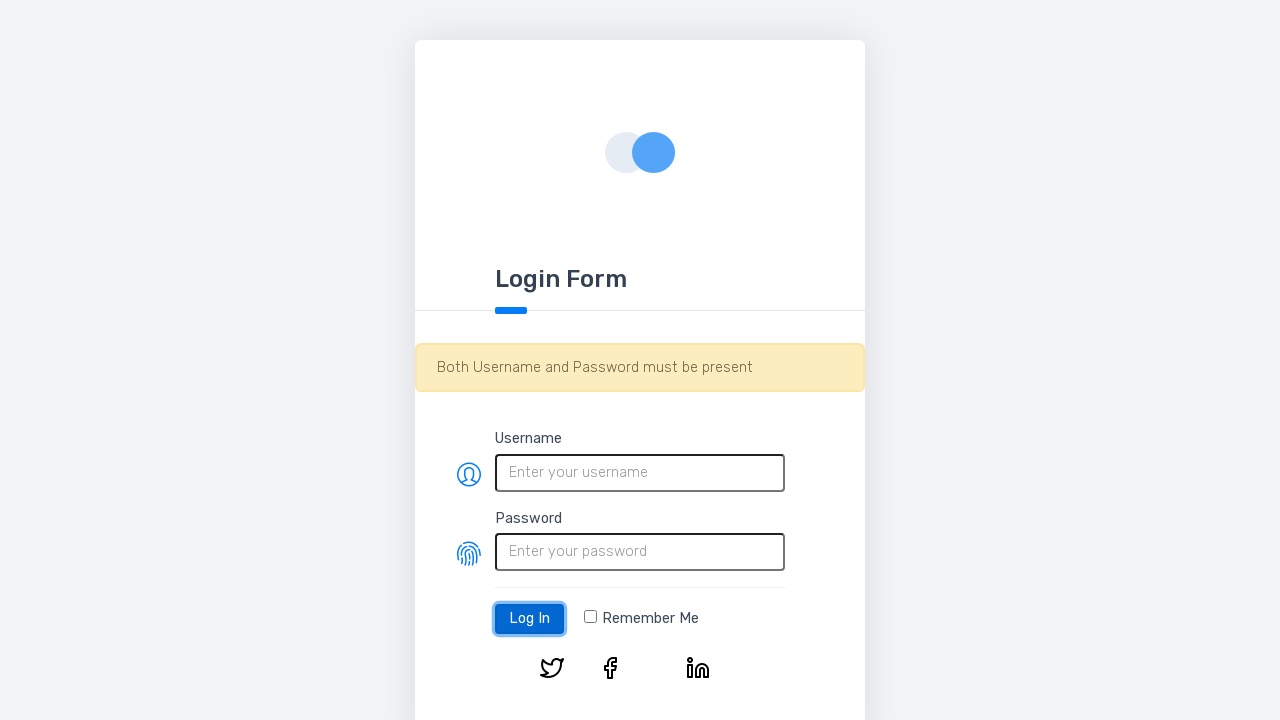

Filled password field with 'password' on #password
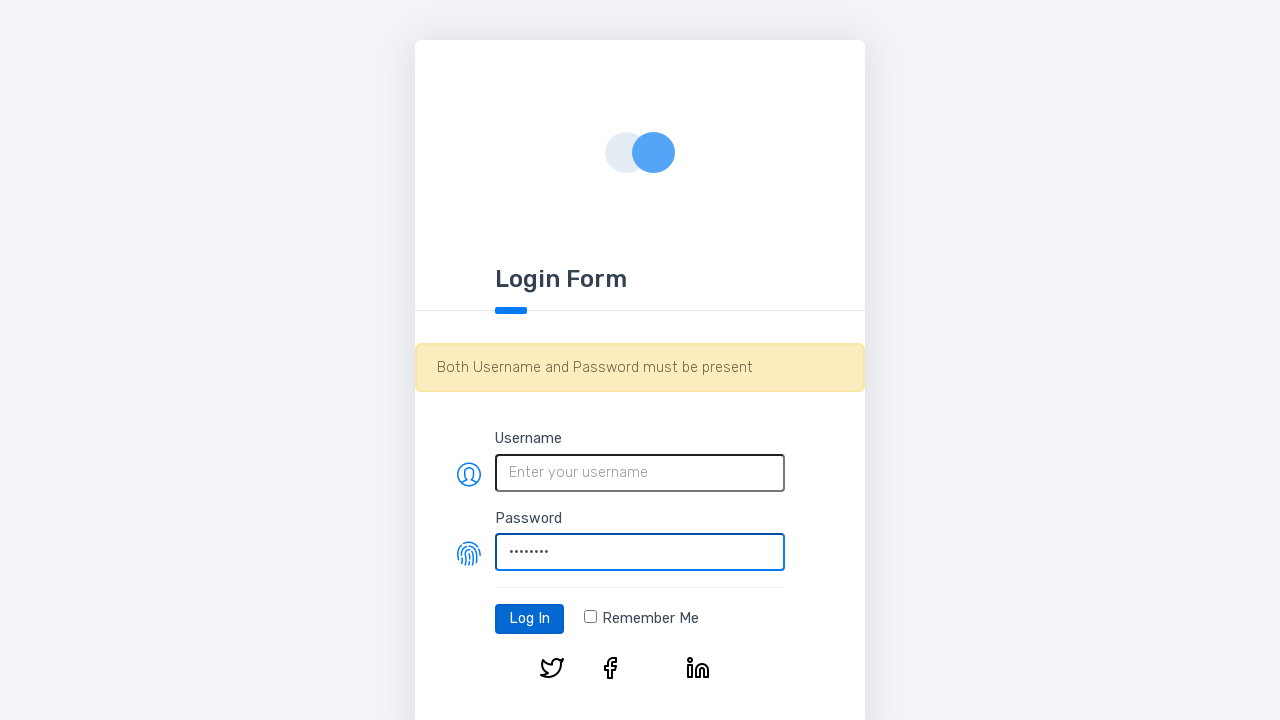

Clicked log in button with only password filled at (530, 619) on #log-in
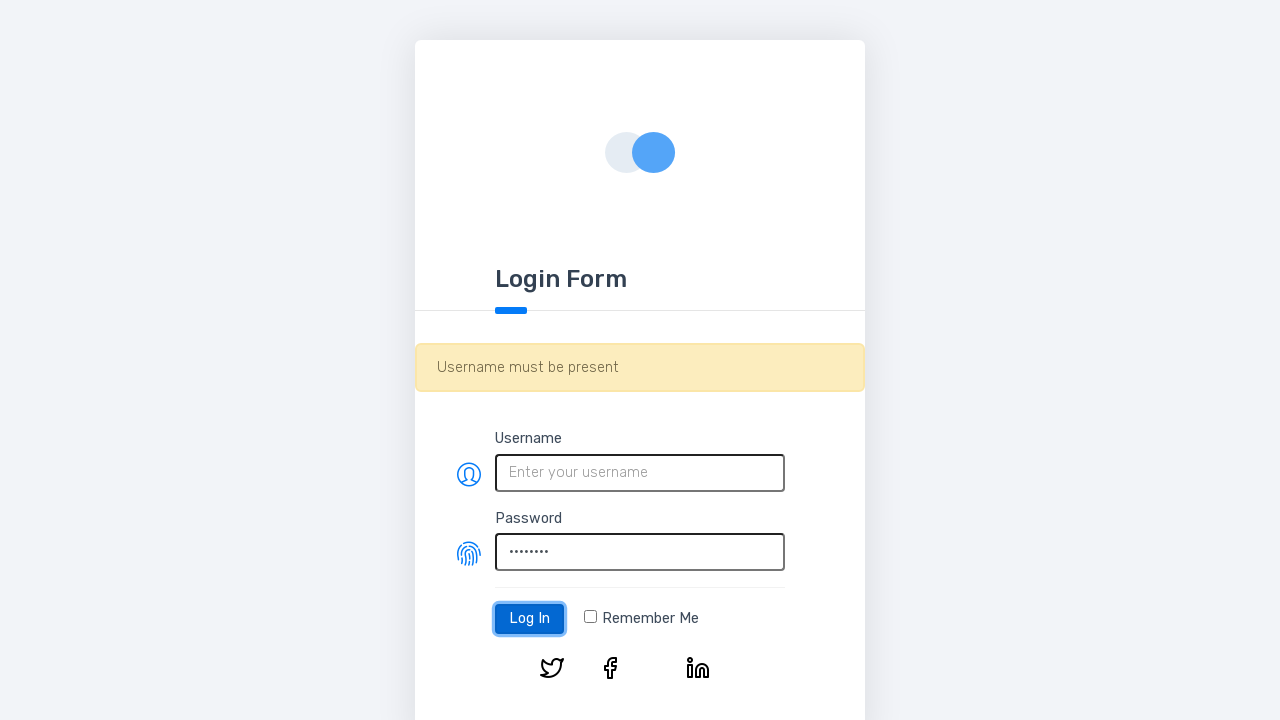

Warning alert appeared for missing username validation
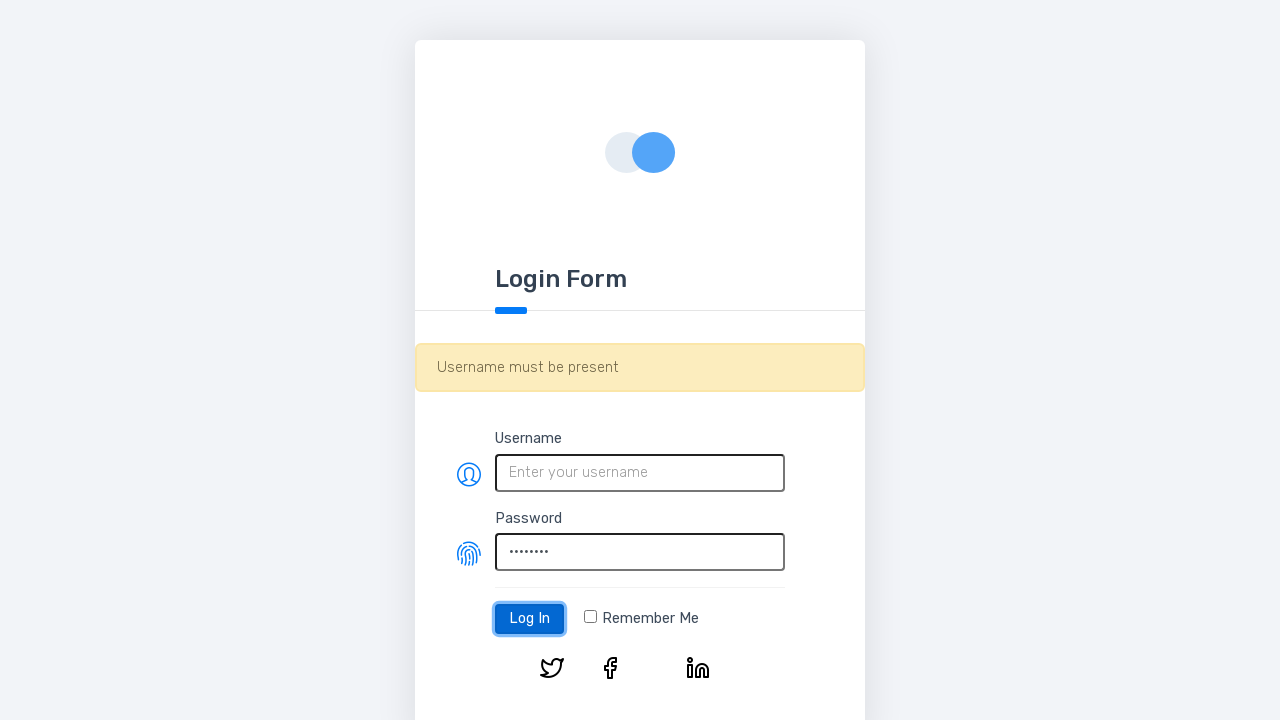

Filled username field with 'testuser' on #username
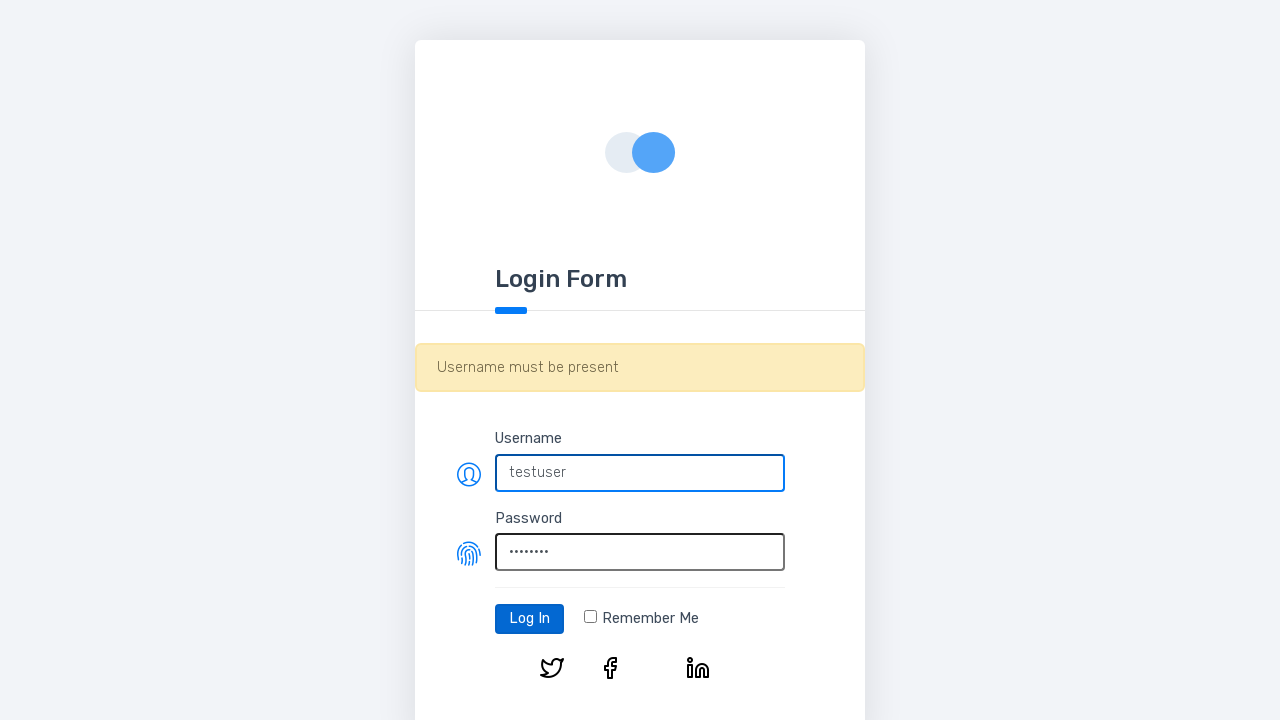

Cleared password field on #password
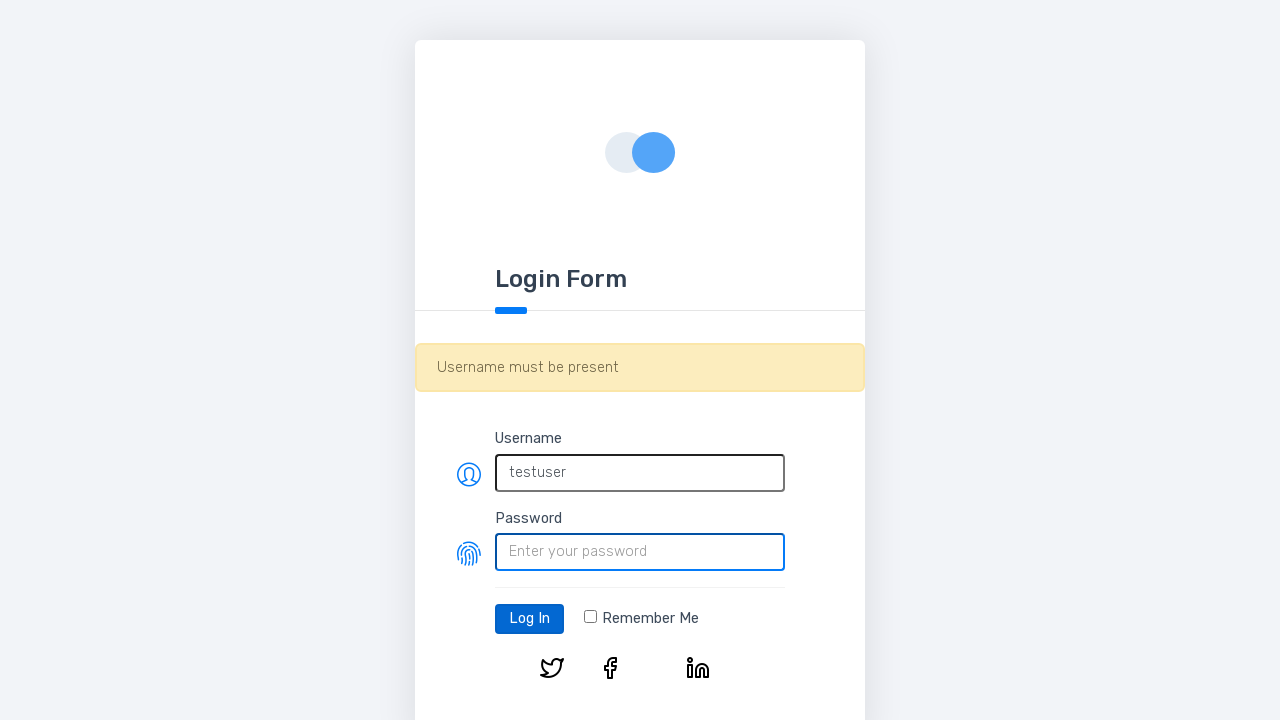

Clicked log in button with only username filled at (530, 619) on #log-in
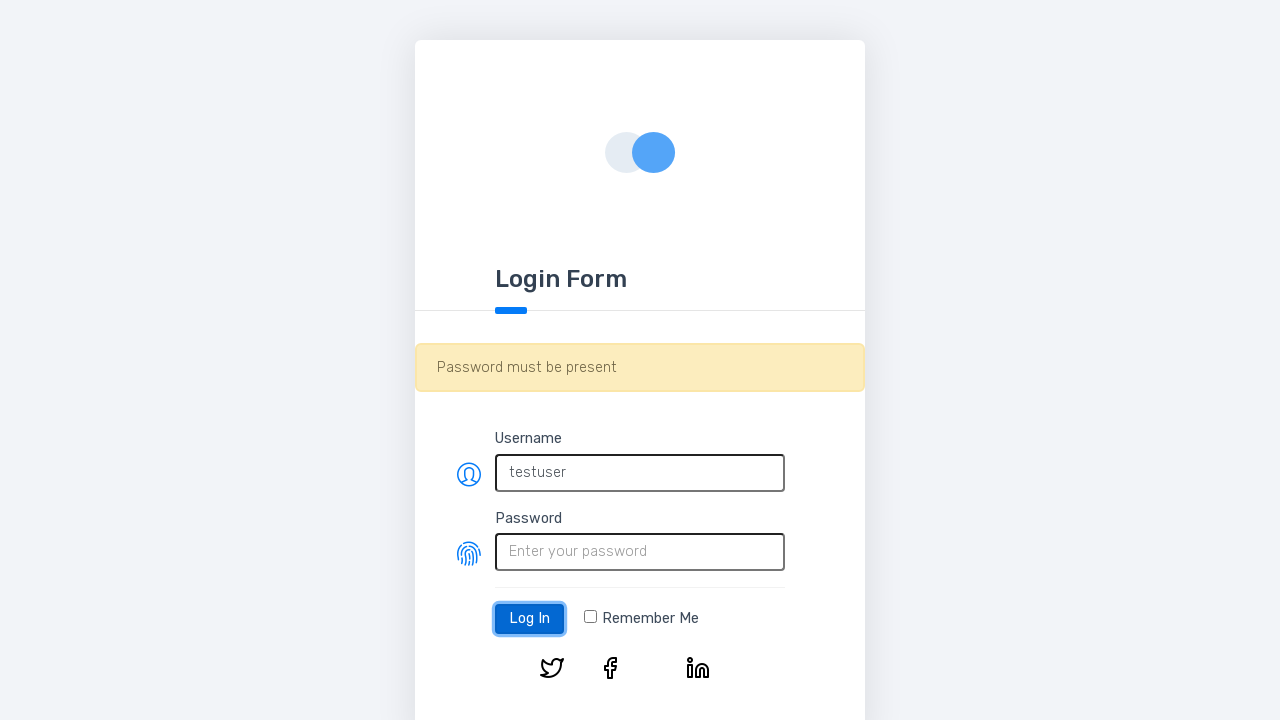

Warning alert appeared for missing password validation
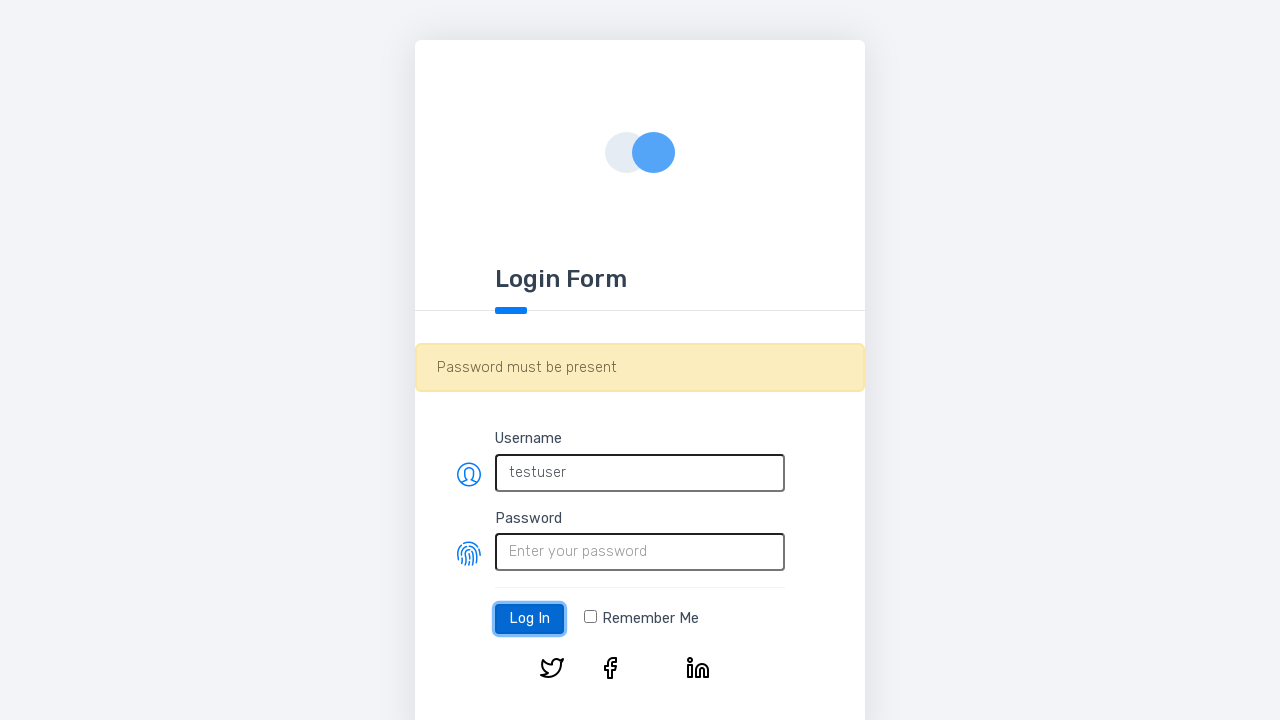

Cleared username field on #username
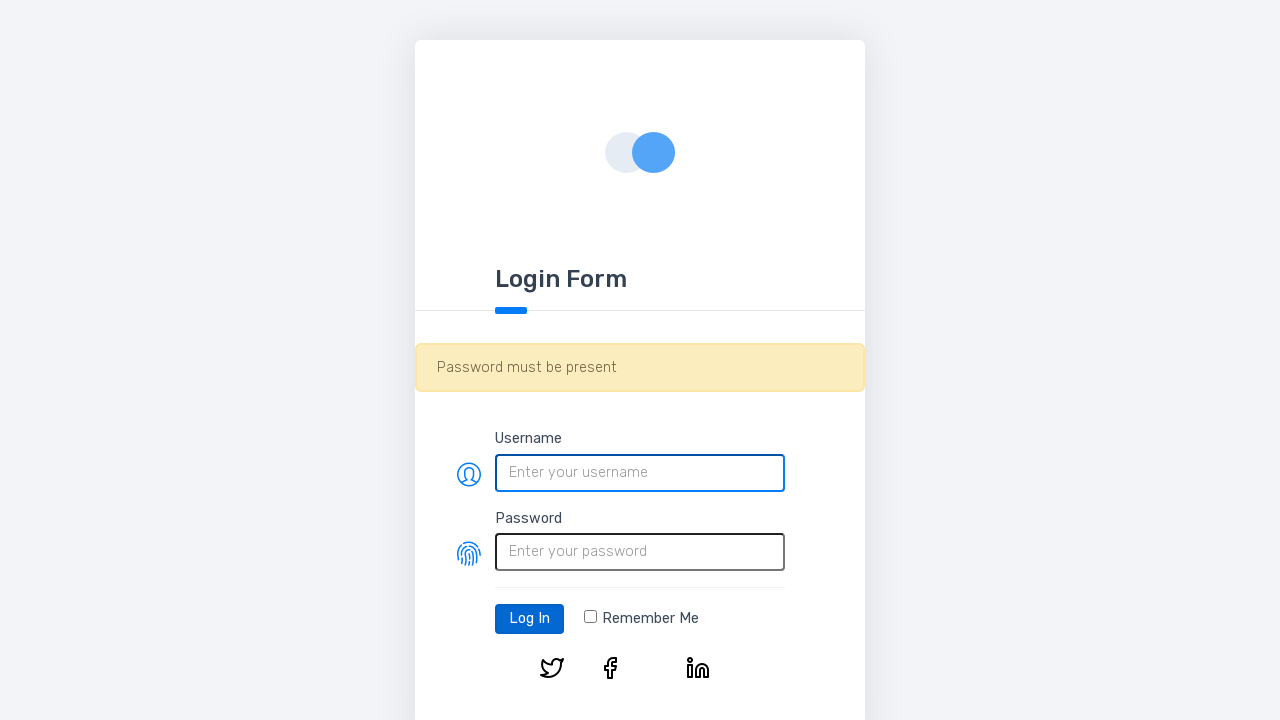

Filled username field with 'testuser' on #username
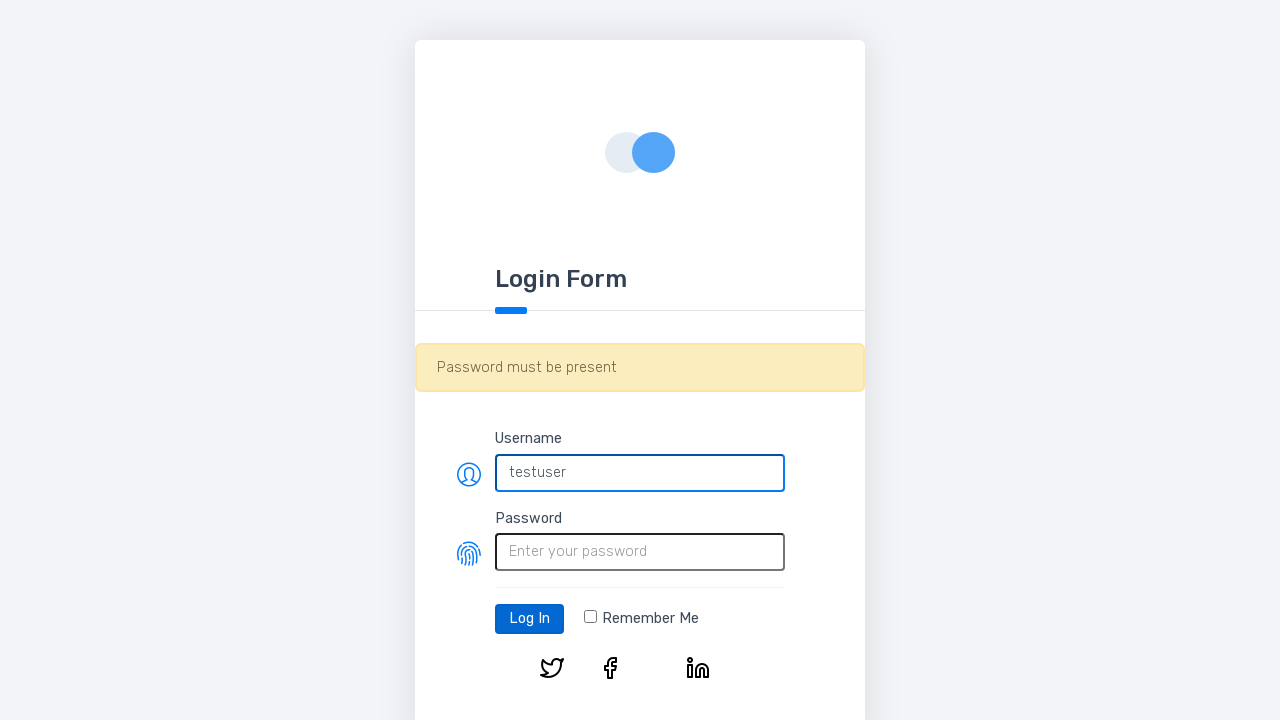

Filled password field with 'password' on #password
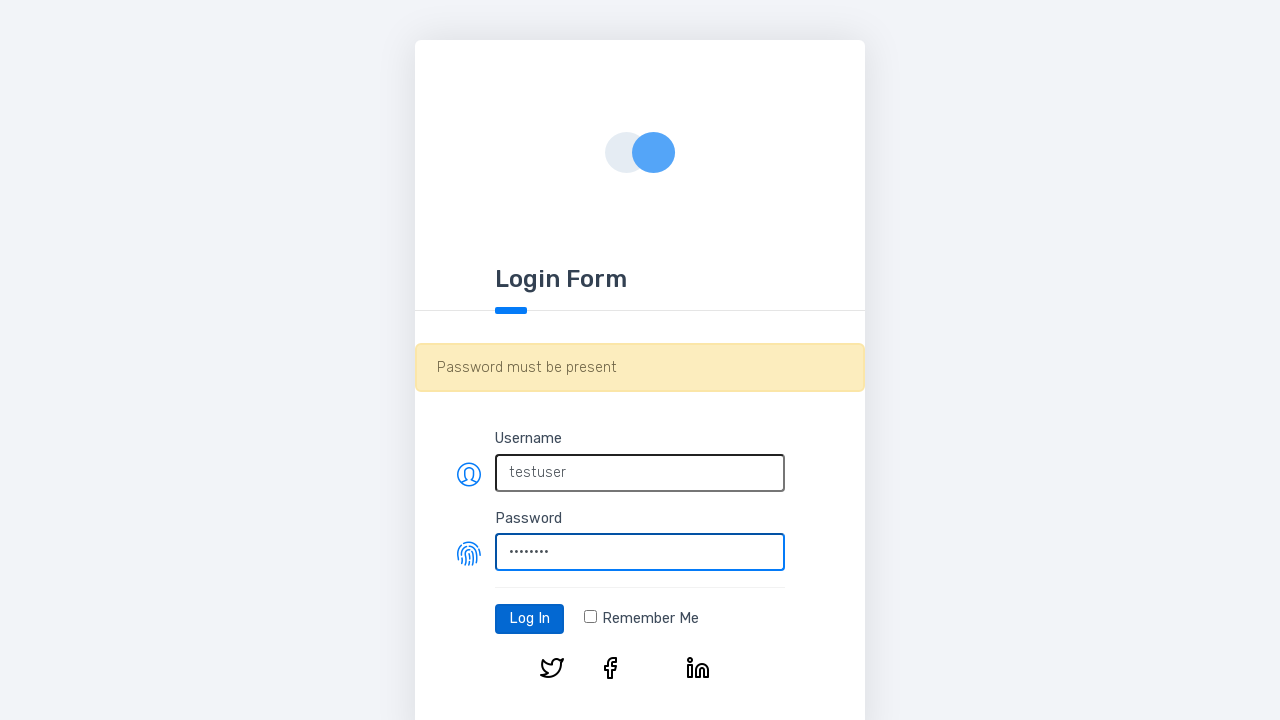

Clicked log in button with both username and password filled at (530, 619) on #log-in
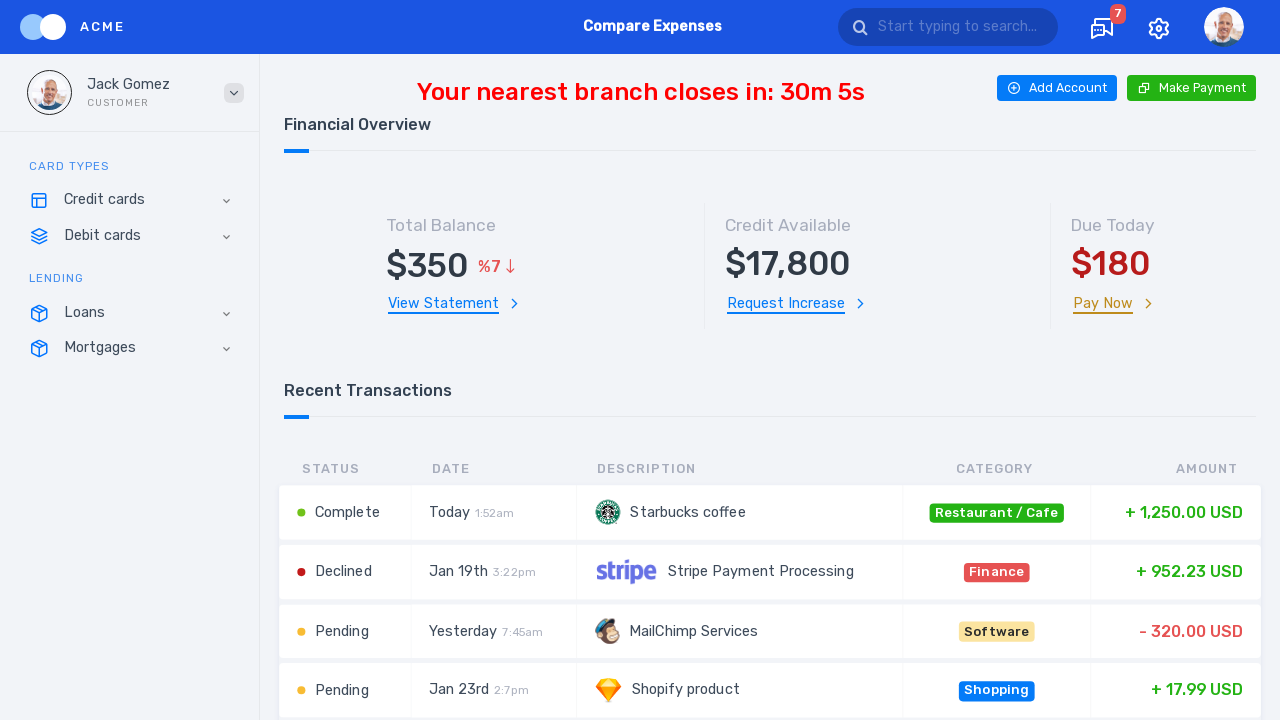

User avatar appeared confirming successful login
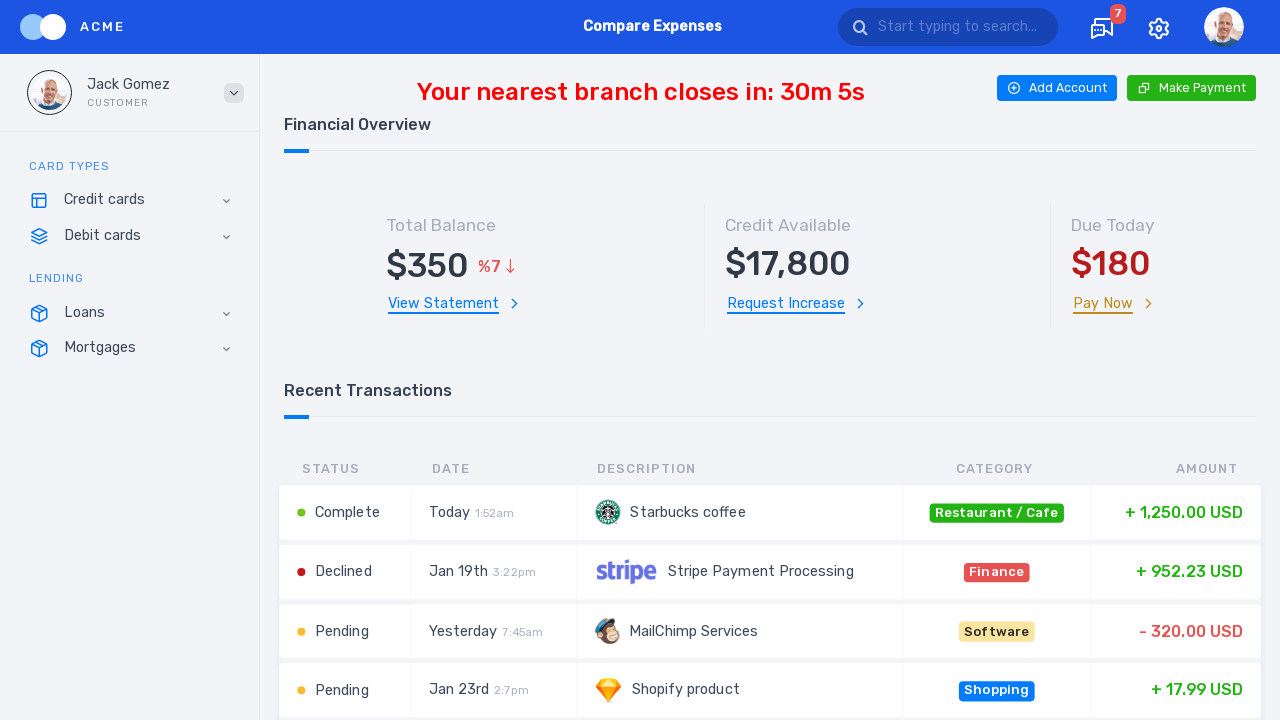

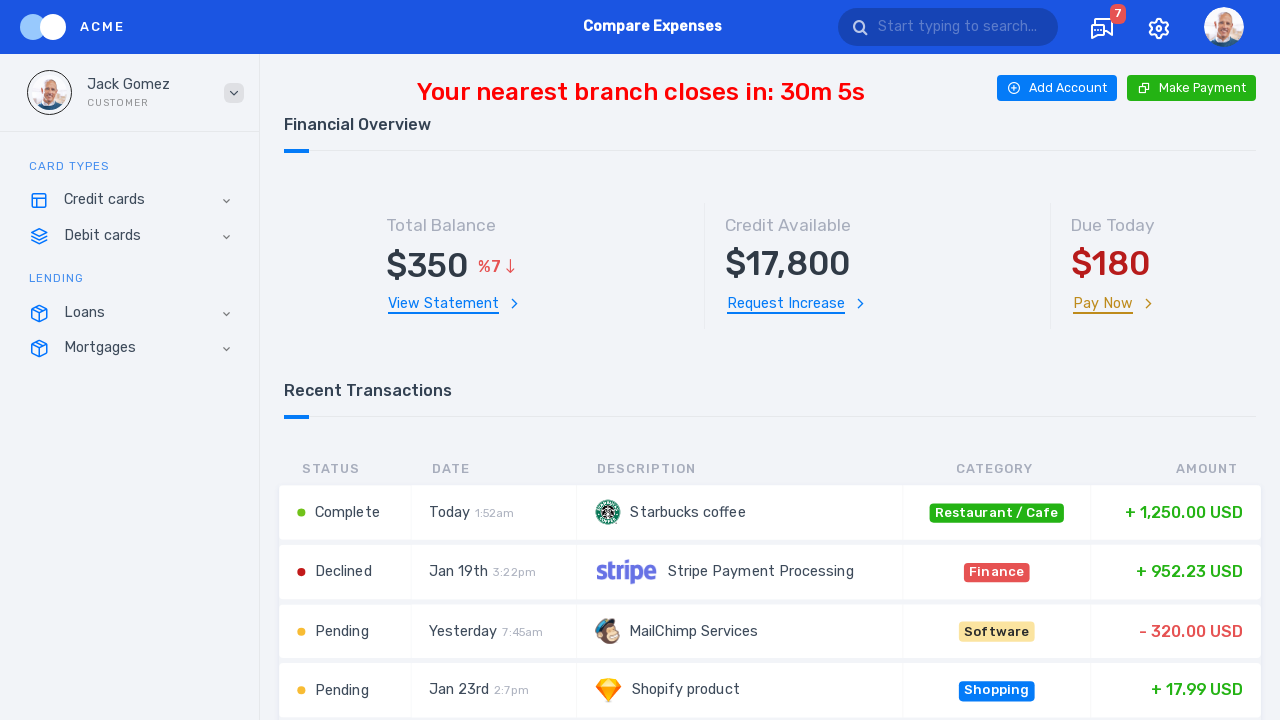